Tests checking functionality by ensuring both checkboxes can be checked

Starting URL: https://the-internet.herokuapp.com/checkboxes

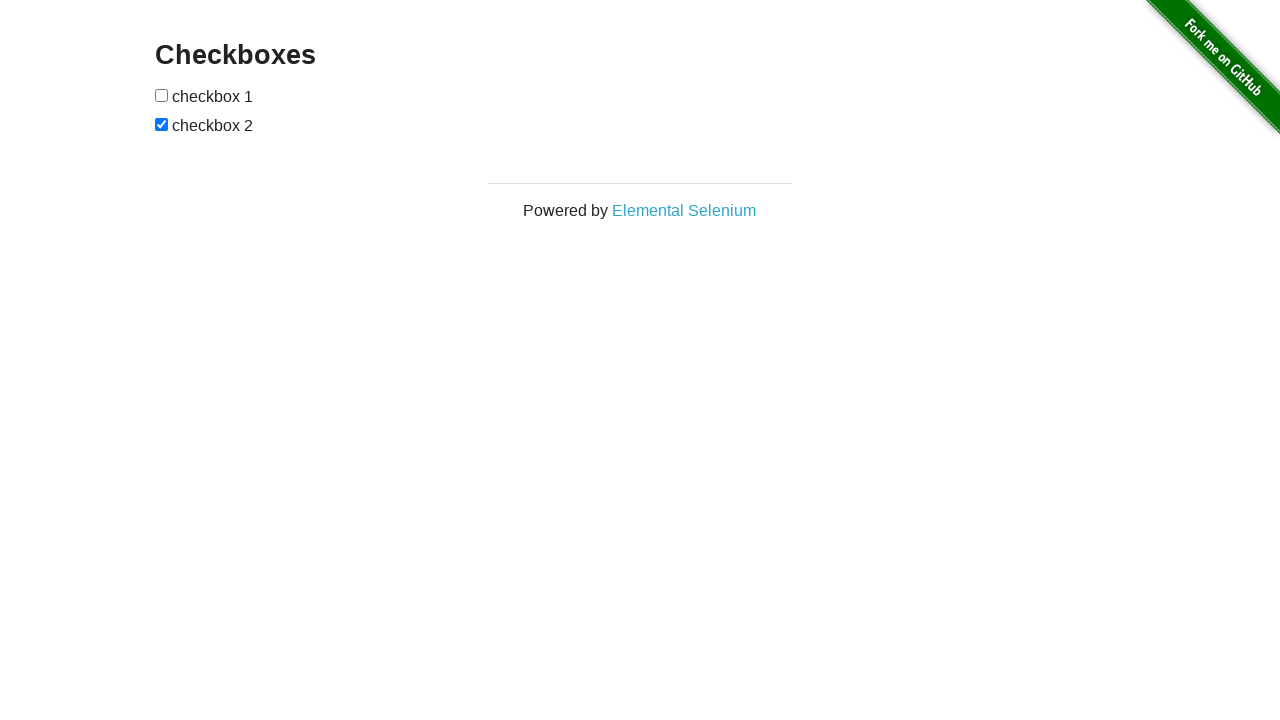

Clicked first checkbox to check it at (162, 95) on #checkboxes input:first-child
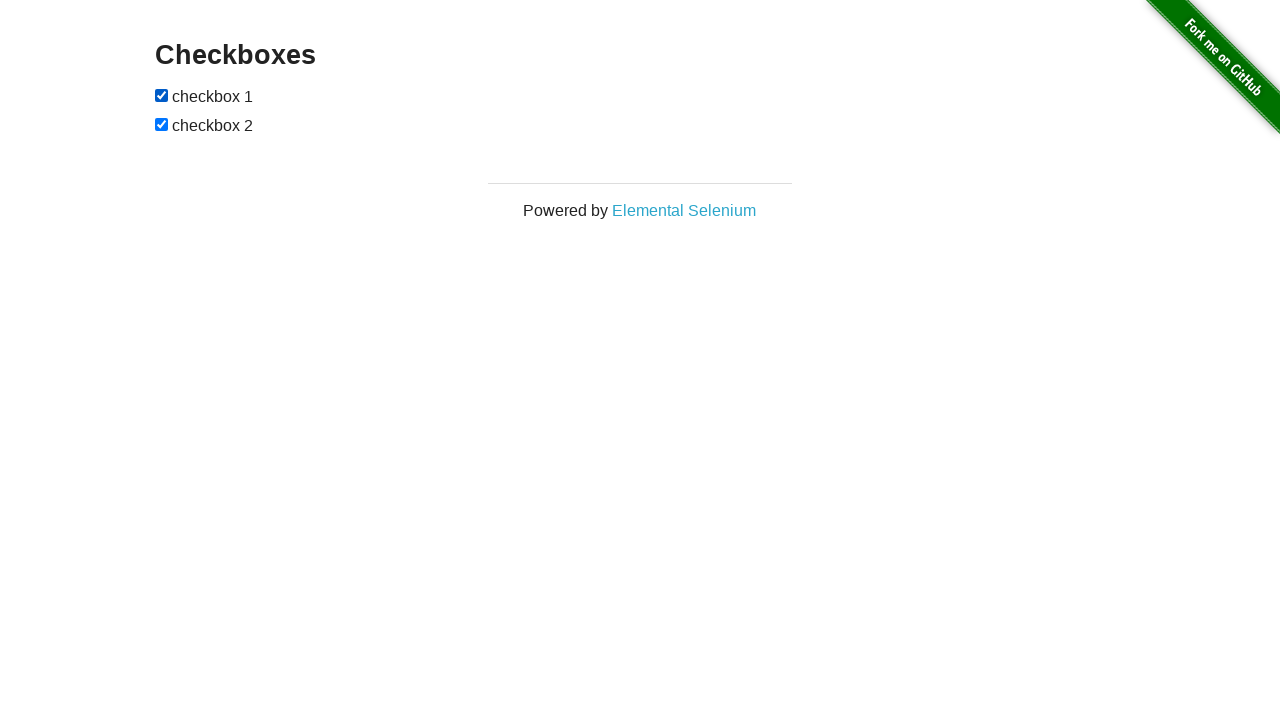

Verified first checkbox is checked
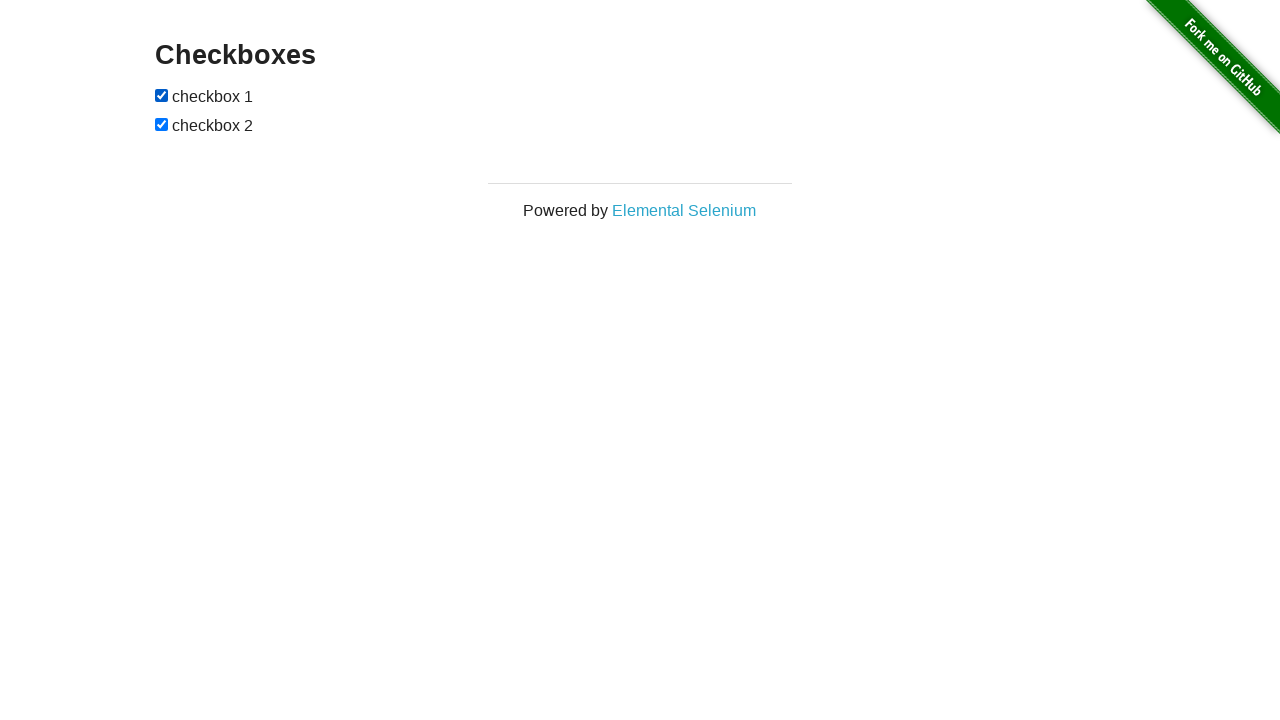

Verified last checkbox is checked
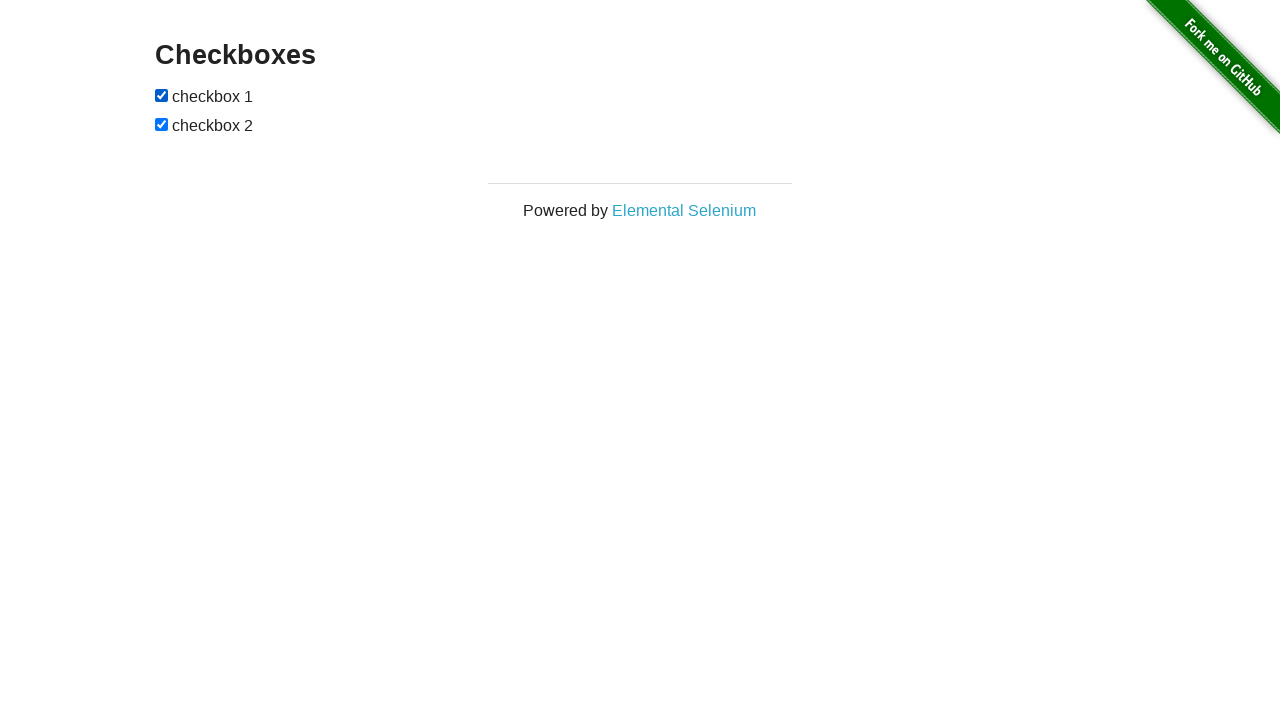

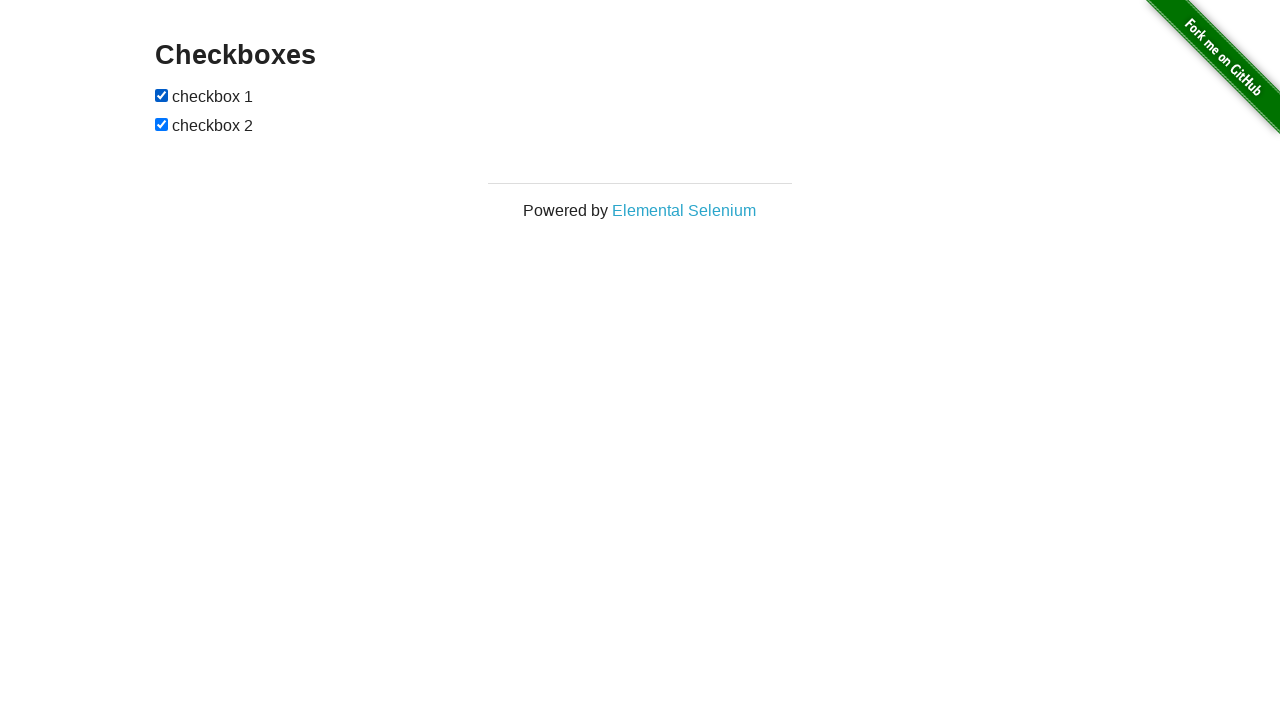